Tests checkbox functionality by verifying initial states and toggling checkboxes to confirm selection/deselection behavior

Starting URL: https://practice.cydeo.com/checkboxes

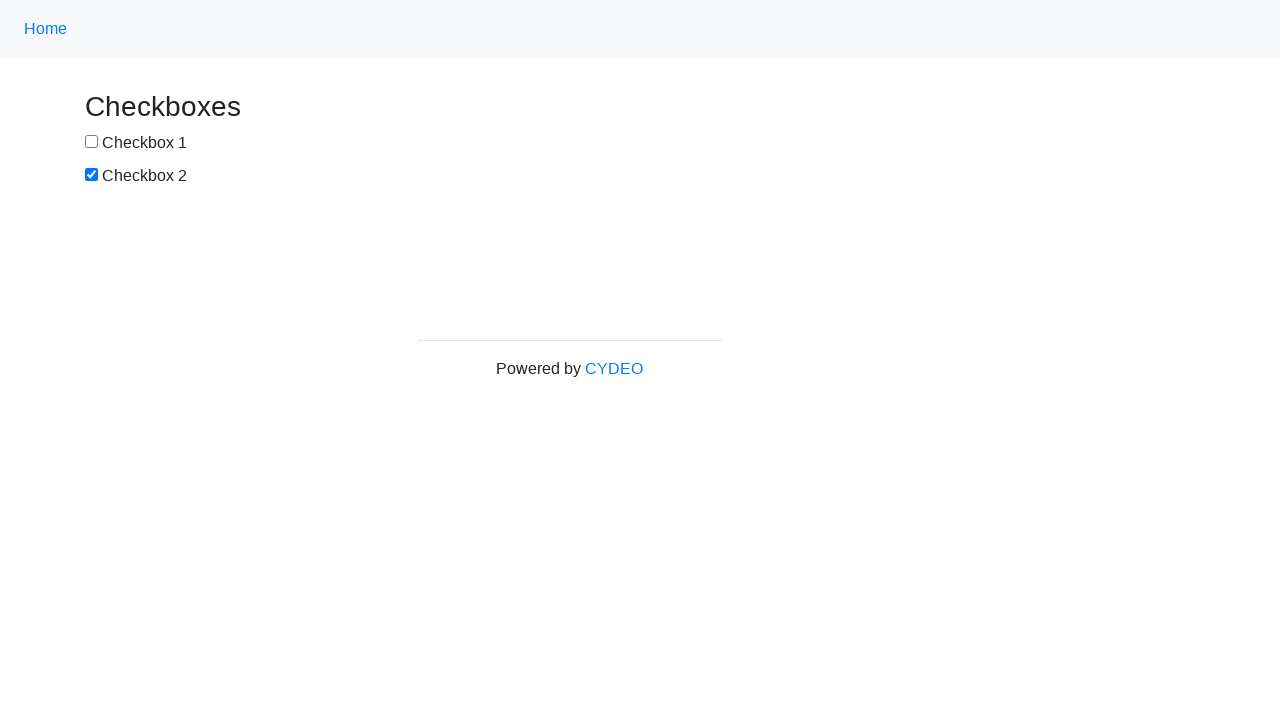

Located checkbox1 element
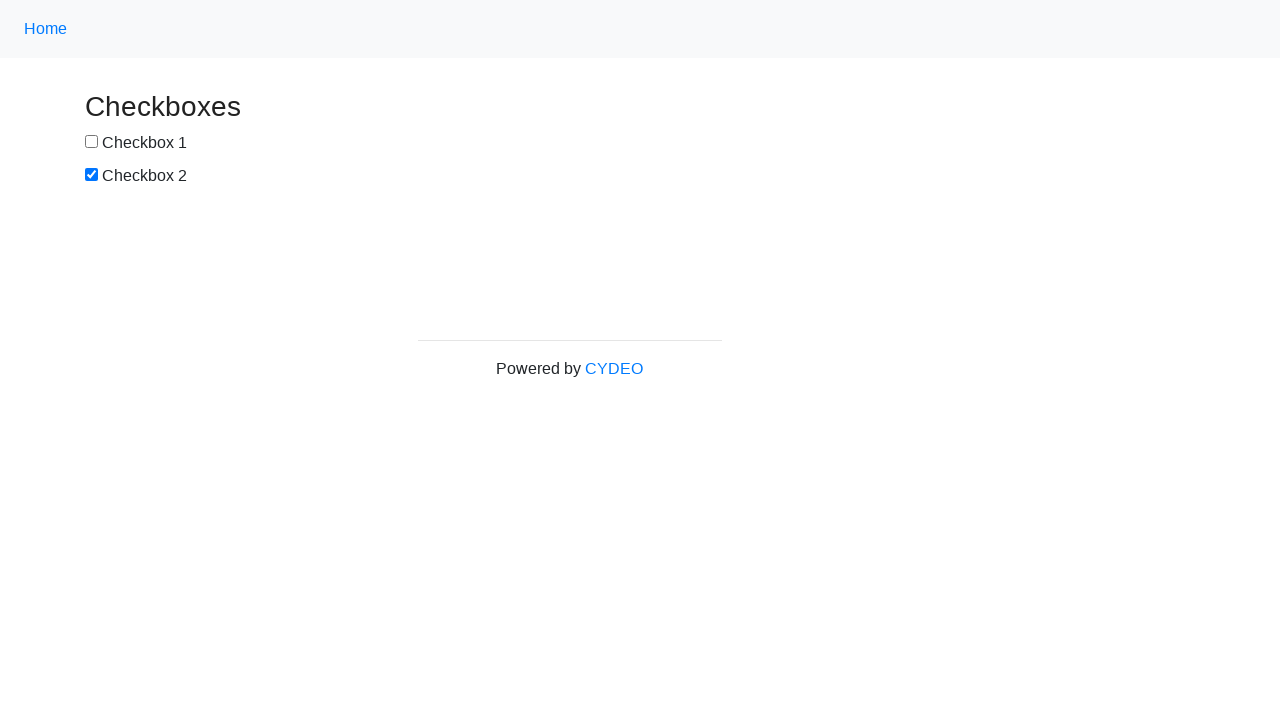

Located checkbox2 element
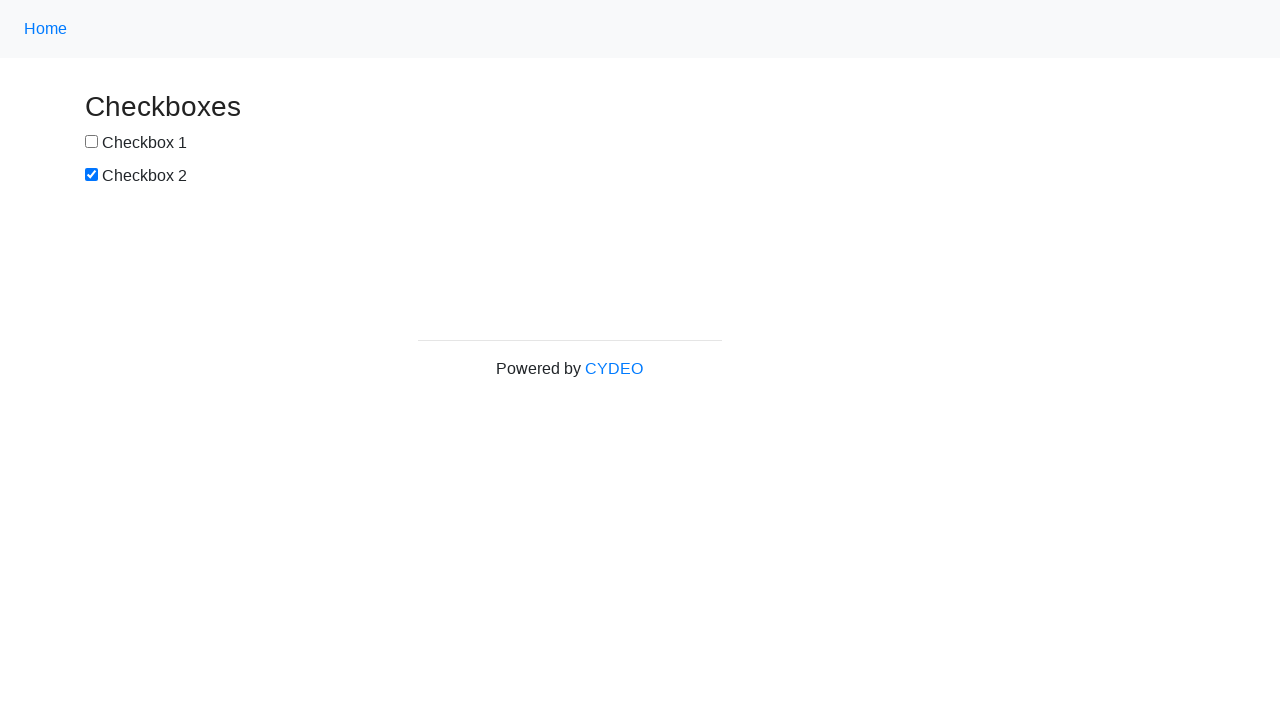

Verified checkbox1 is not checked initially
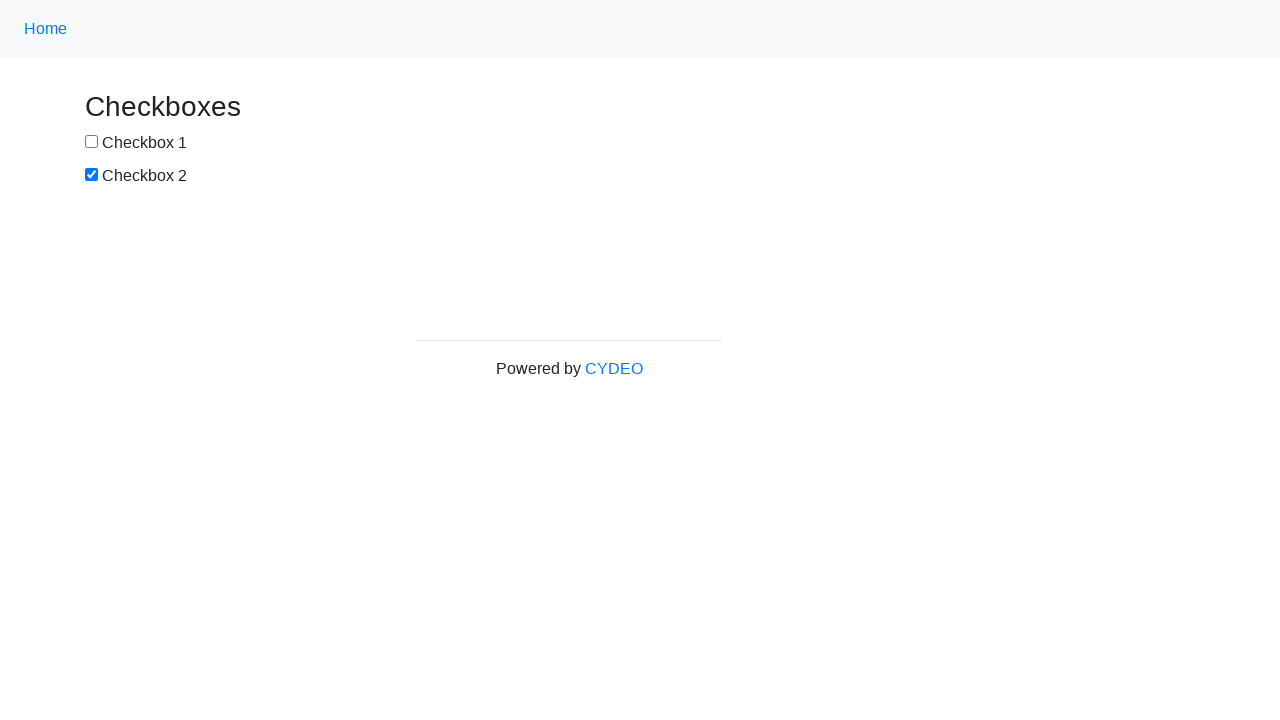

Verified checkbox2 is checked initially
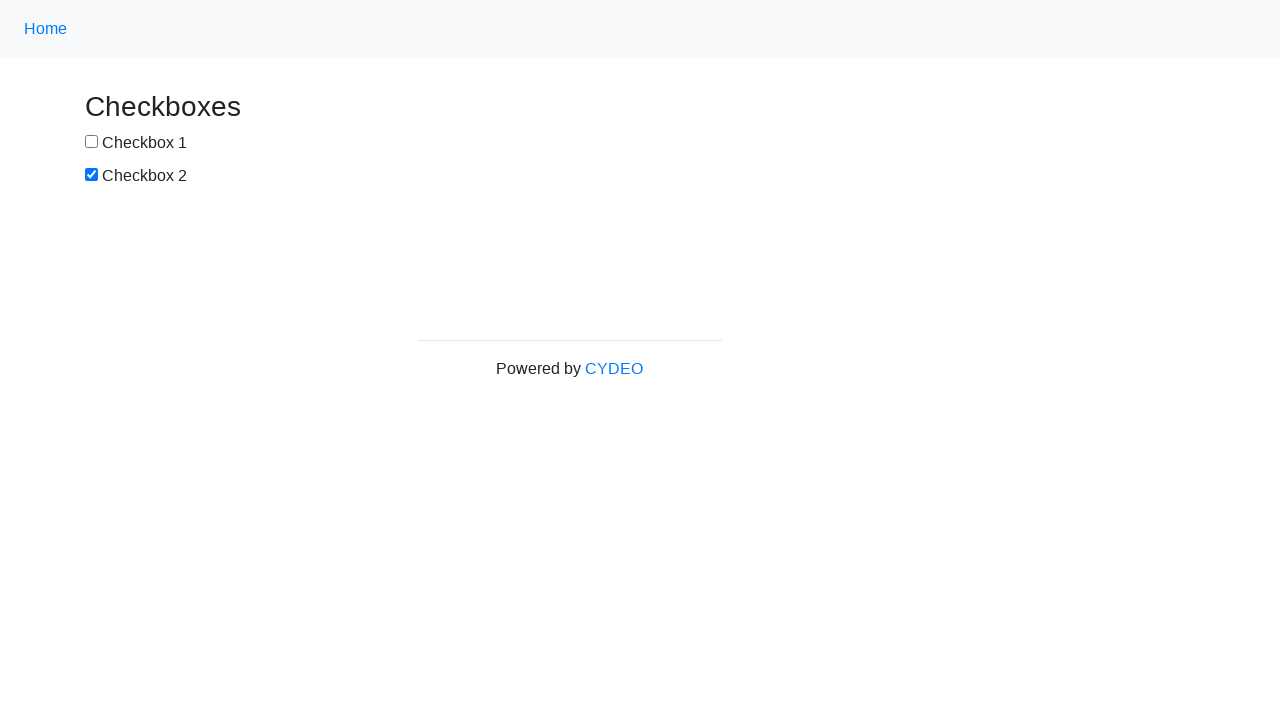

Clicked checkbox1 to select it at (92, 142) on xpath=//input[@name='checkbox1']
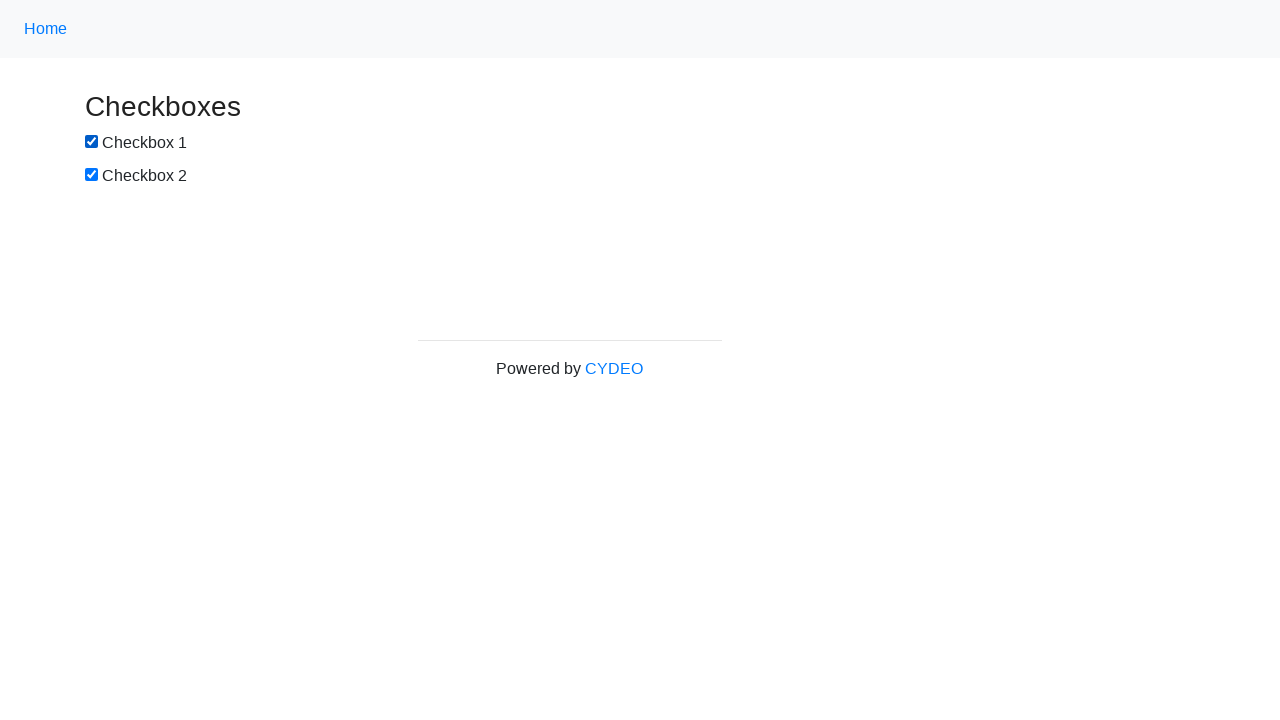

Clicked checkbox2 to deselect it at (92, 175) on xpath=//input[@name='checkbox2']
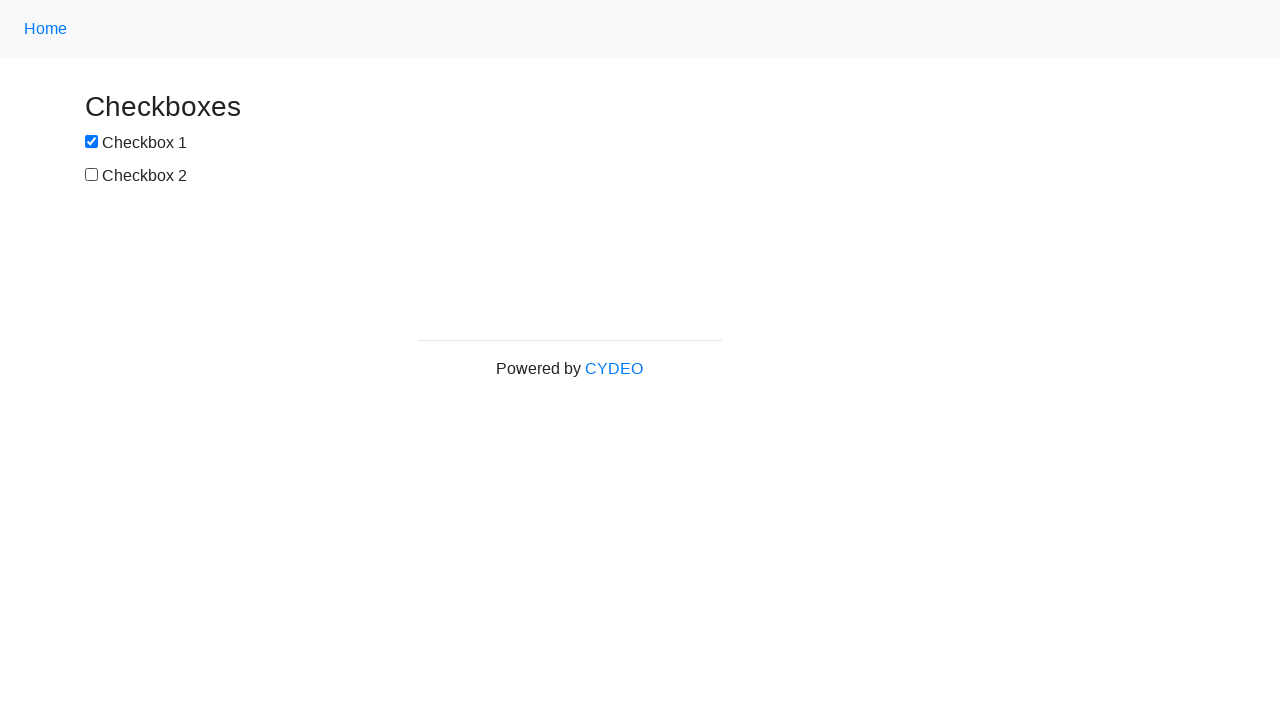

Verified checkbox1 is now checked
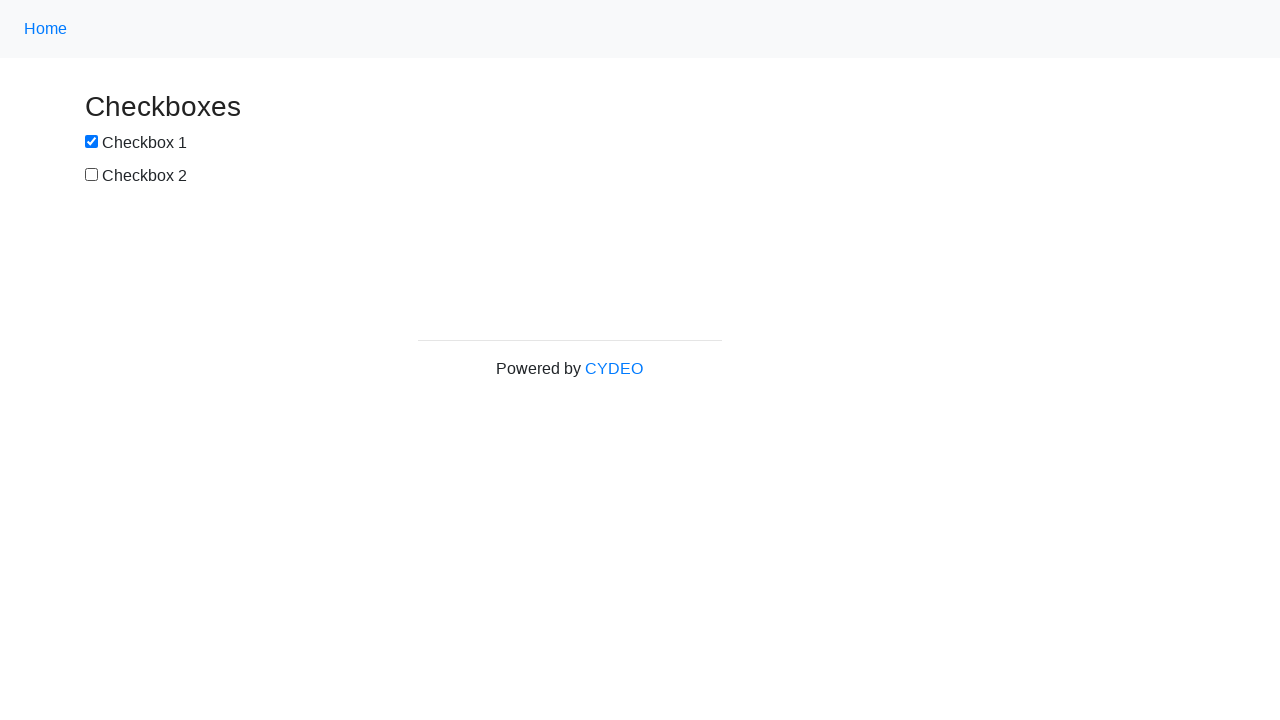

Verified checkbox2 is now unchecked
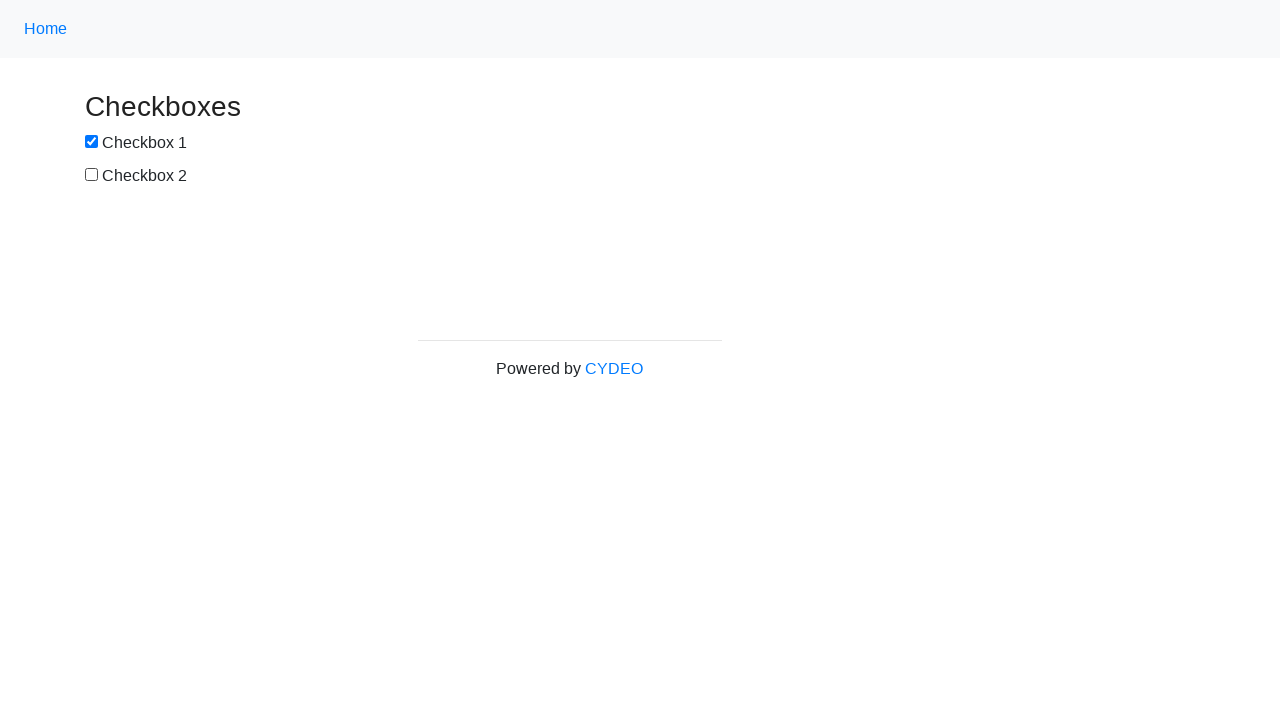

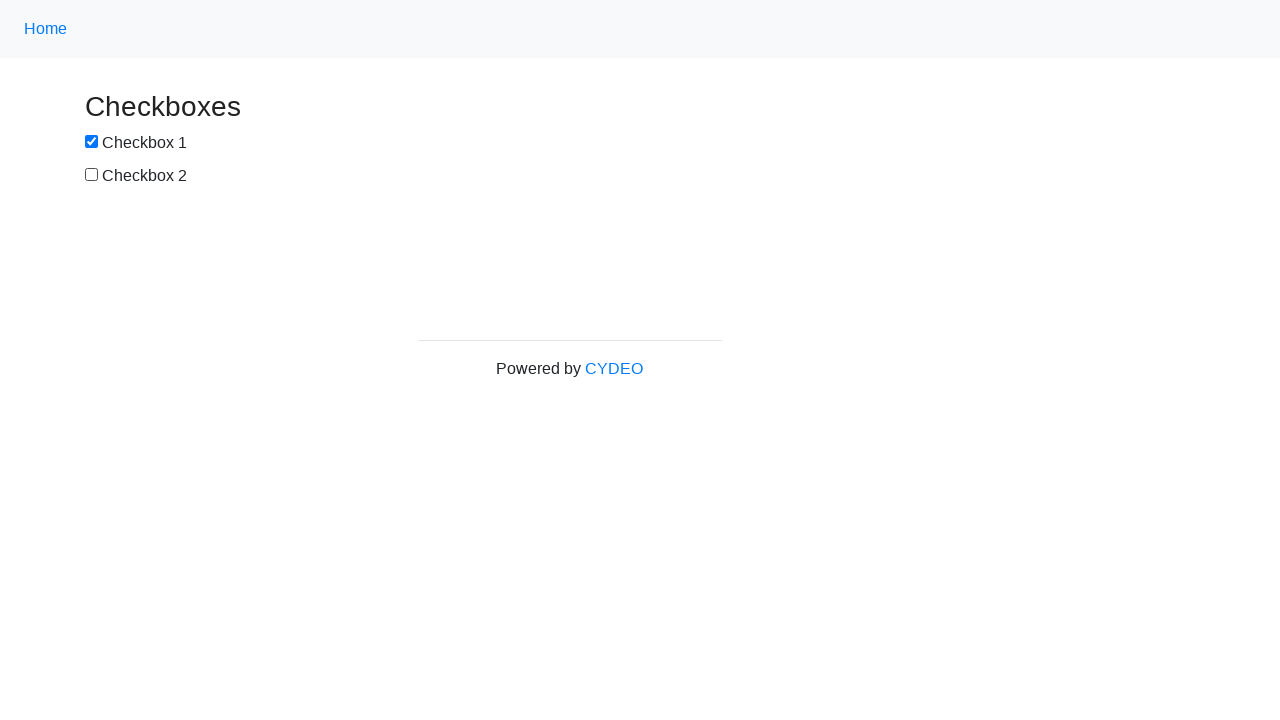